Tests the markdown download button by clicking it and waiting for download to initiate

Starting URL: https://openchecklist.github.io/

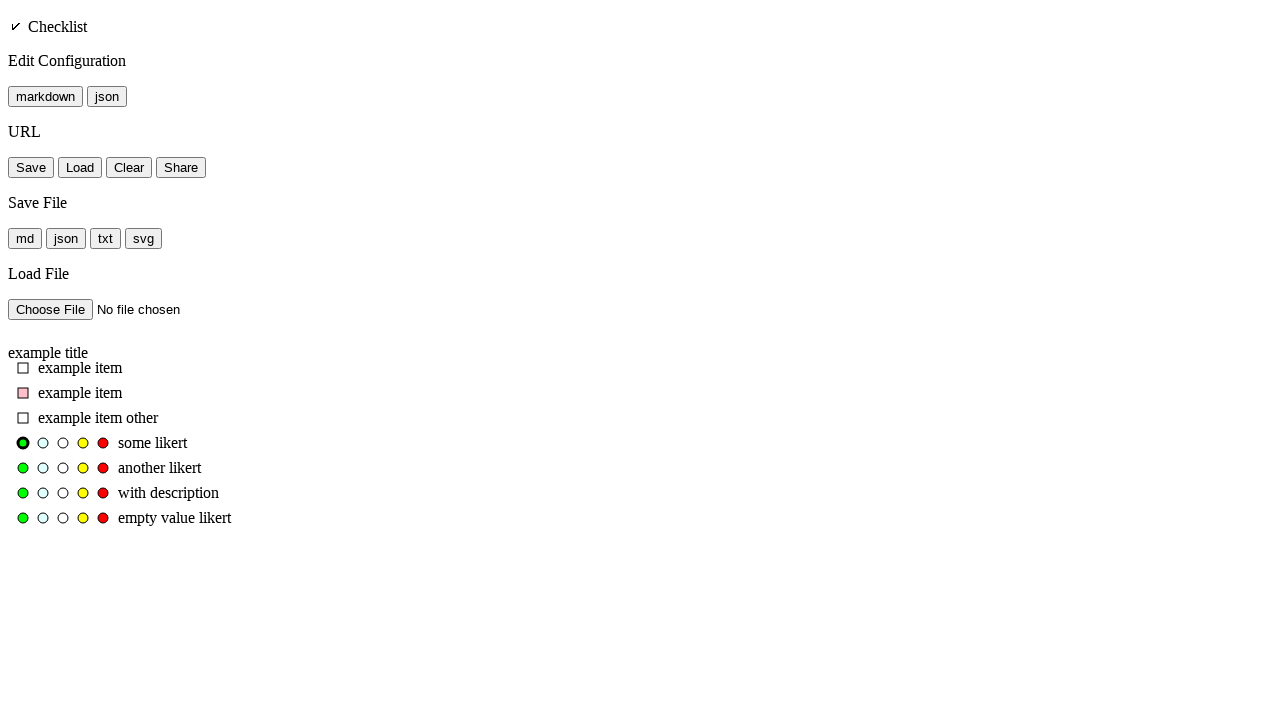

Page DOM content loaded
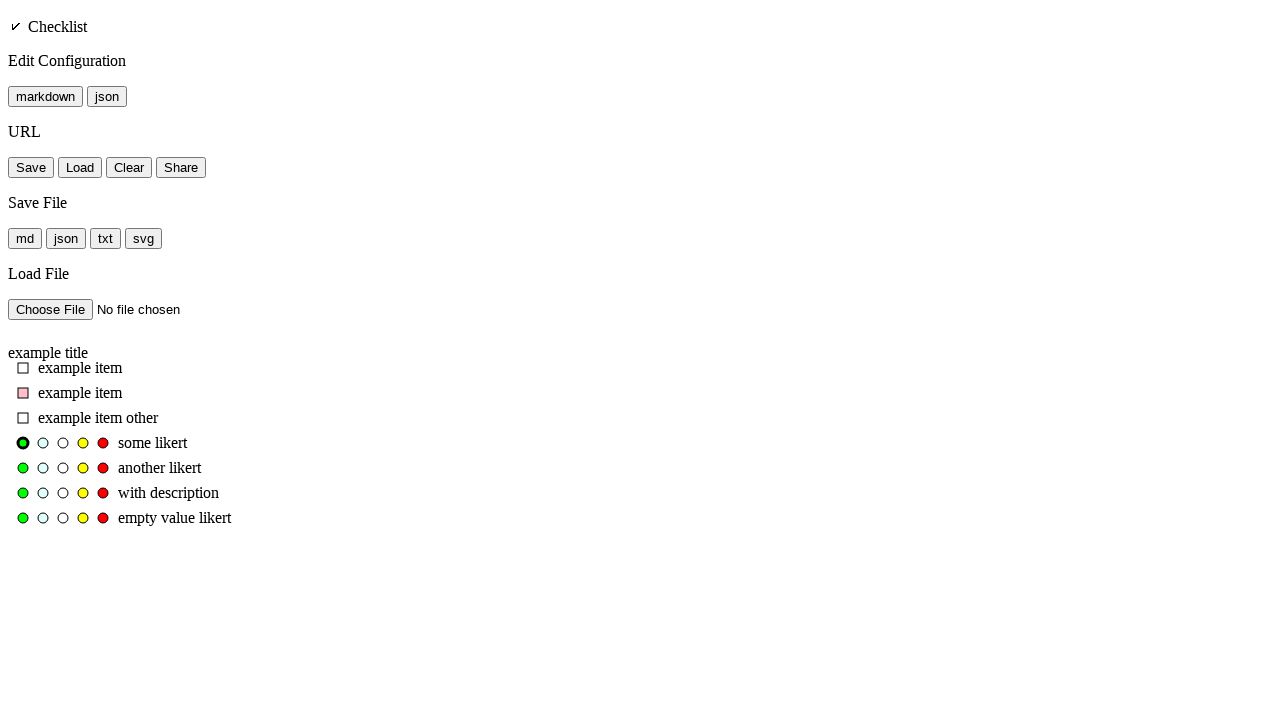

Clicked markdown download button at (25, 238) on #button_save_file_markdown
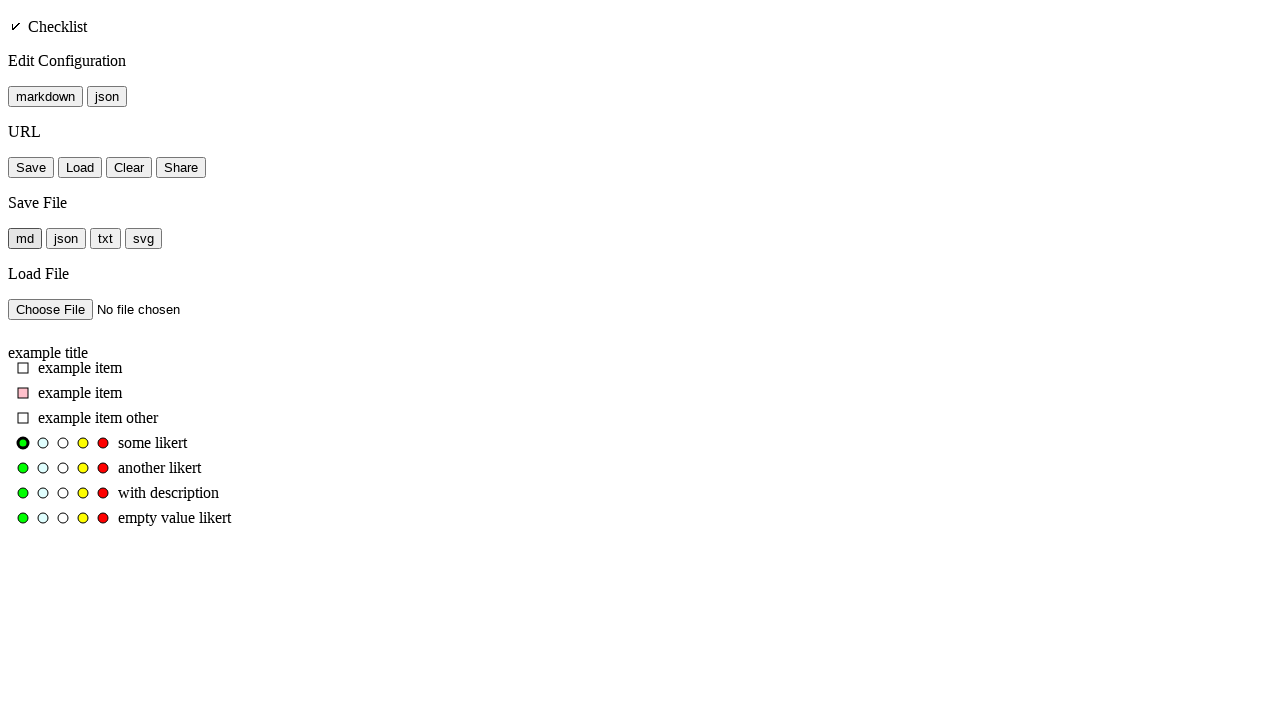

Download initiated and file object obtained
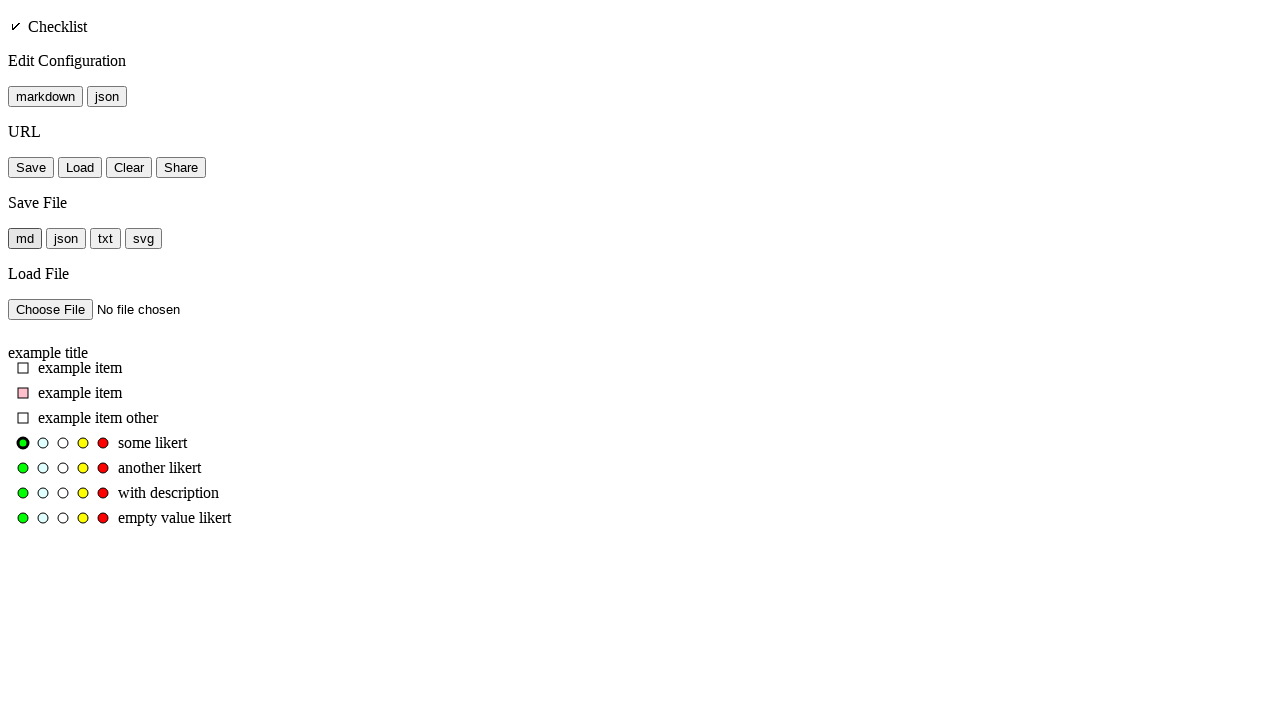

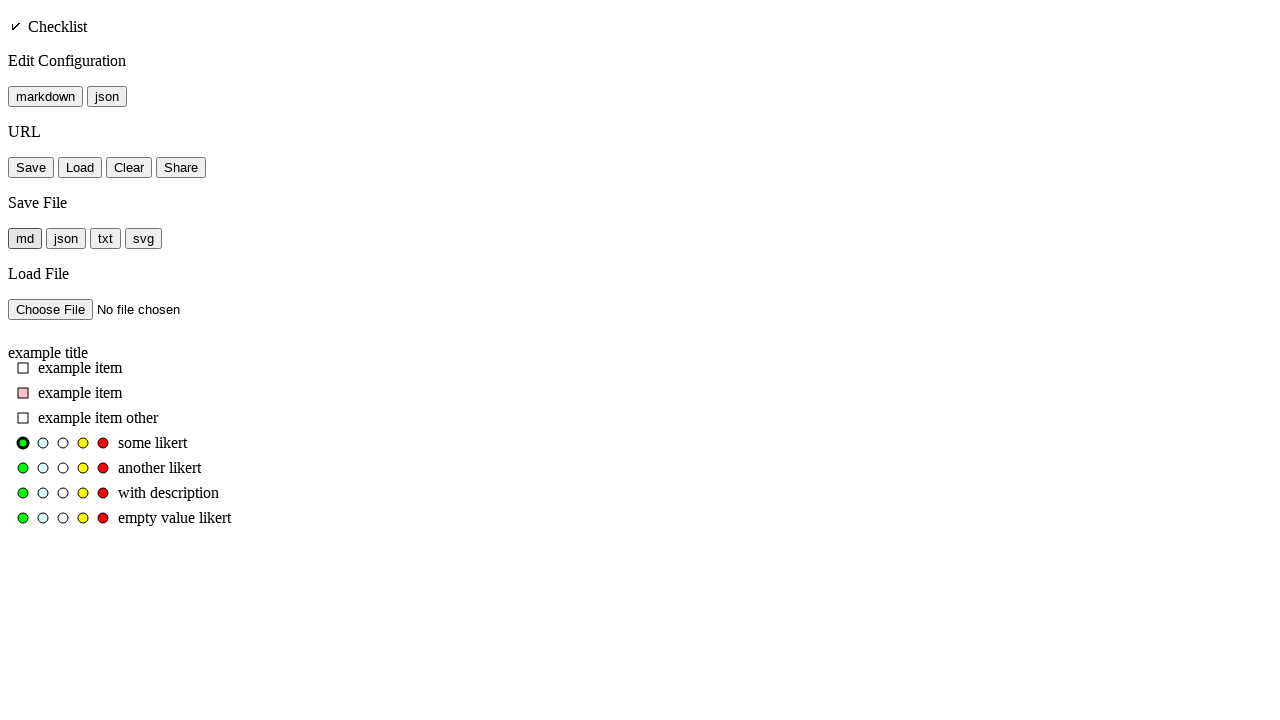